Tests clicking an external link that opens in a new tab, then closes the new tab and switches back to the original tab. This tests browser tab/window handling functionality.

Starting URL: https://opensource-demo.orangehrmlive.com/web/index.php/auth/login

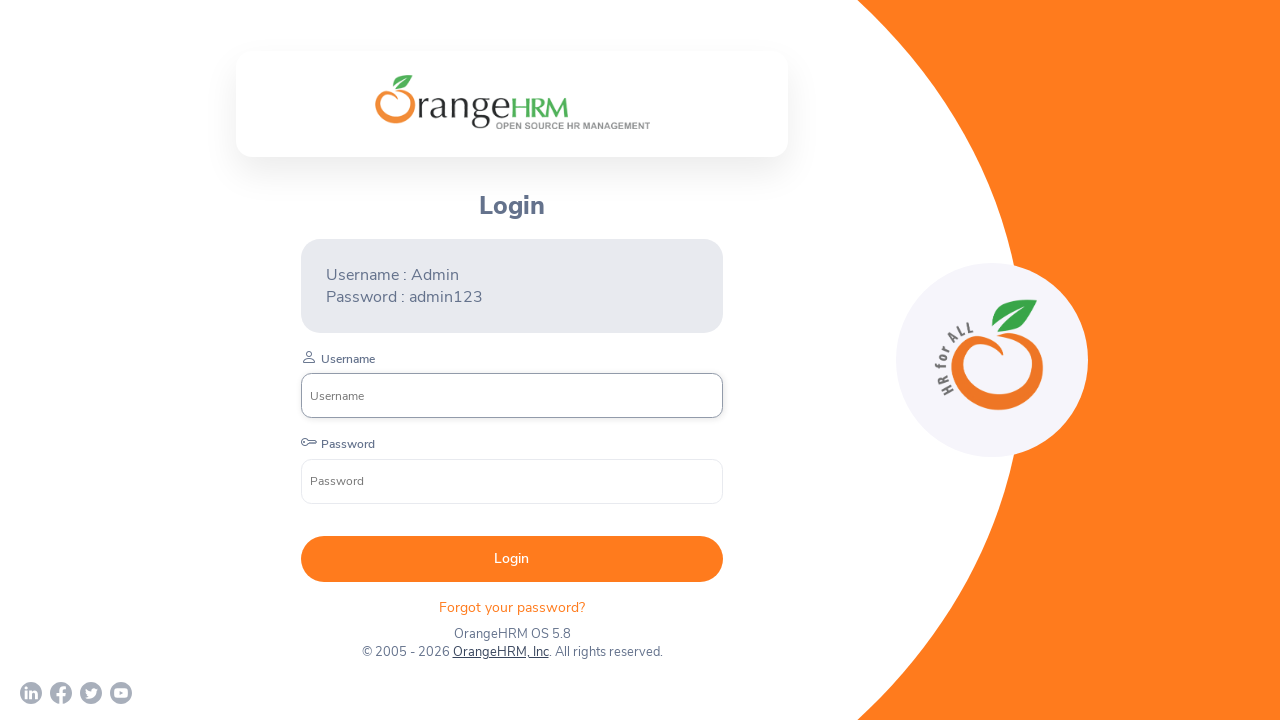

Clicked OrangeHRM external link to open in new tab at (500, 652) on a[href='http://www.orangehrm.com']
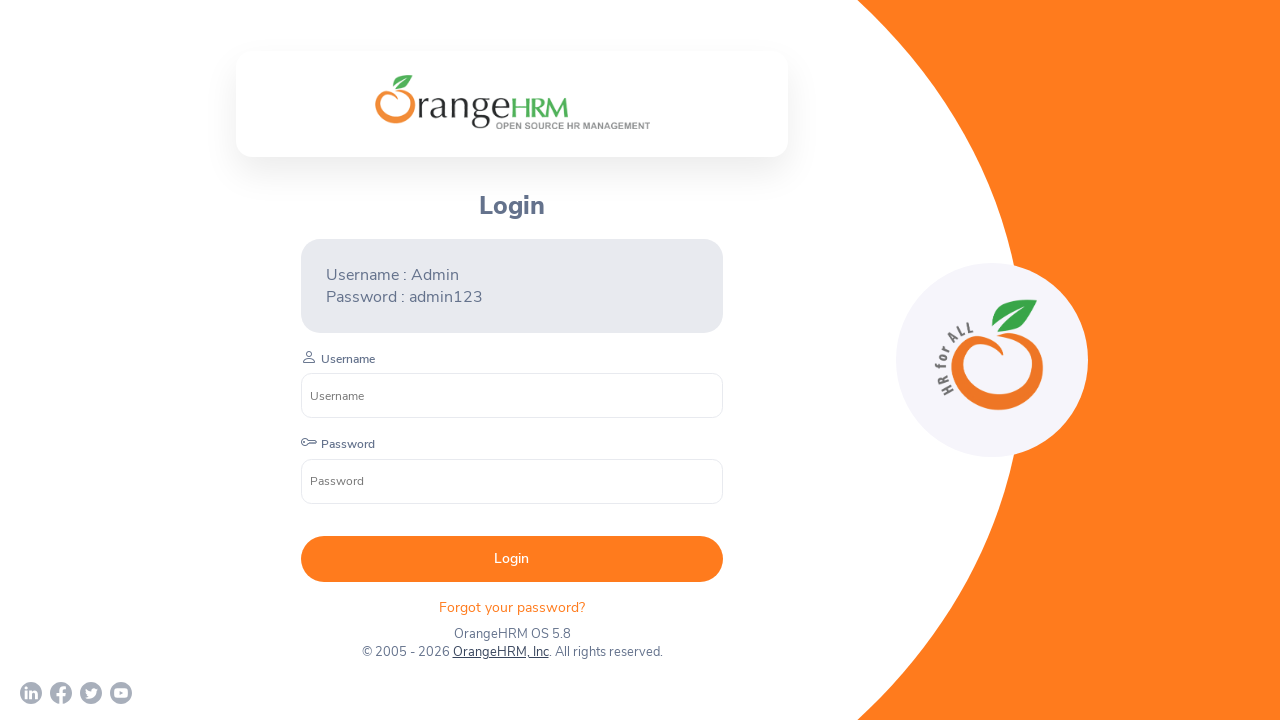

Captured new tab/page object
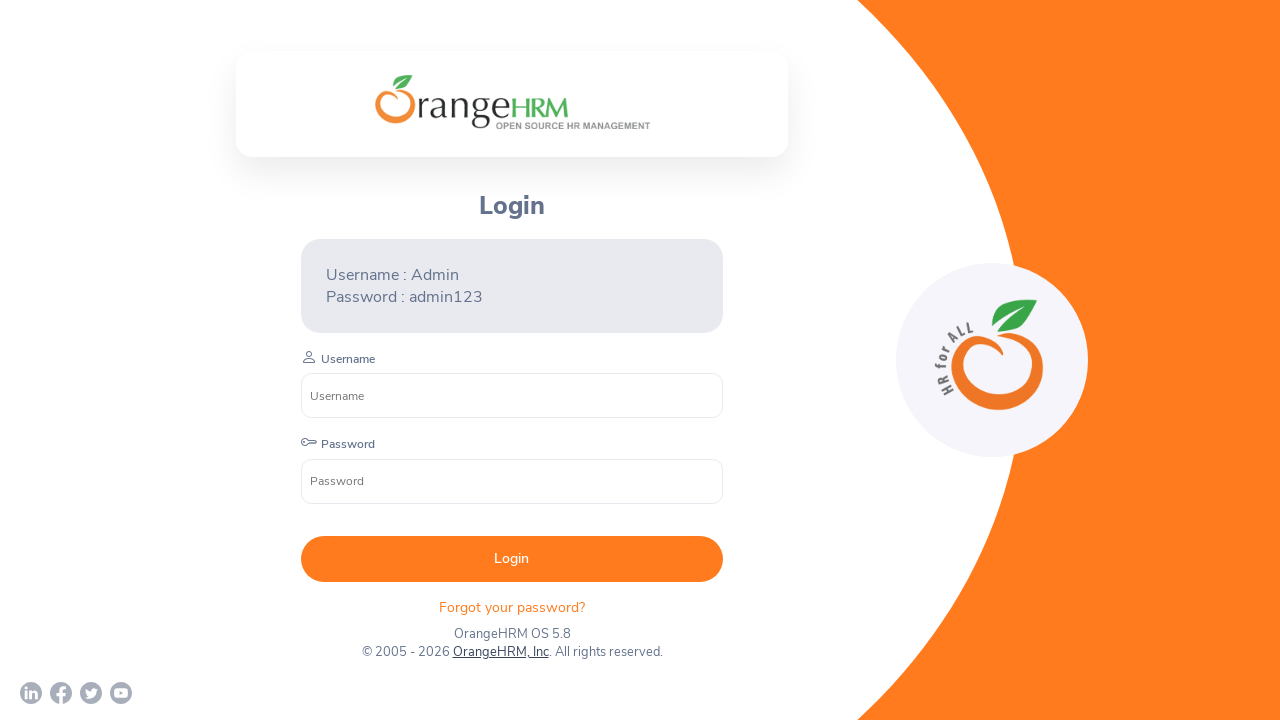

New tab loaded successfully
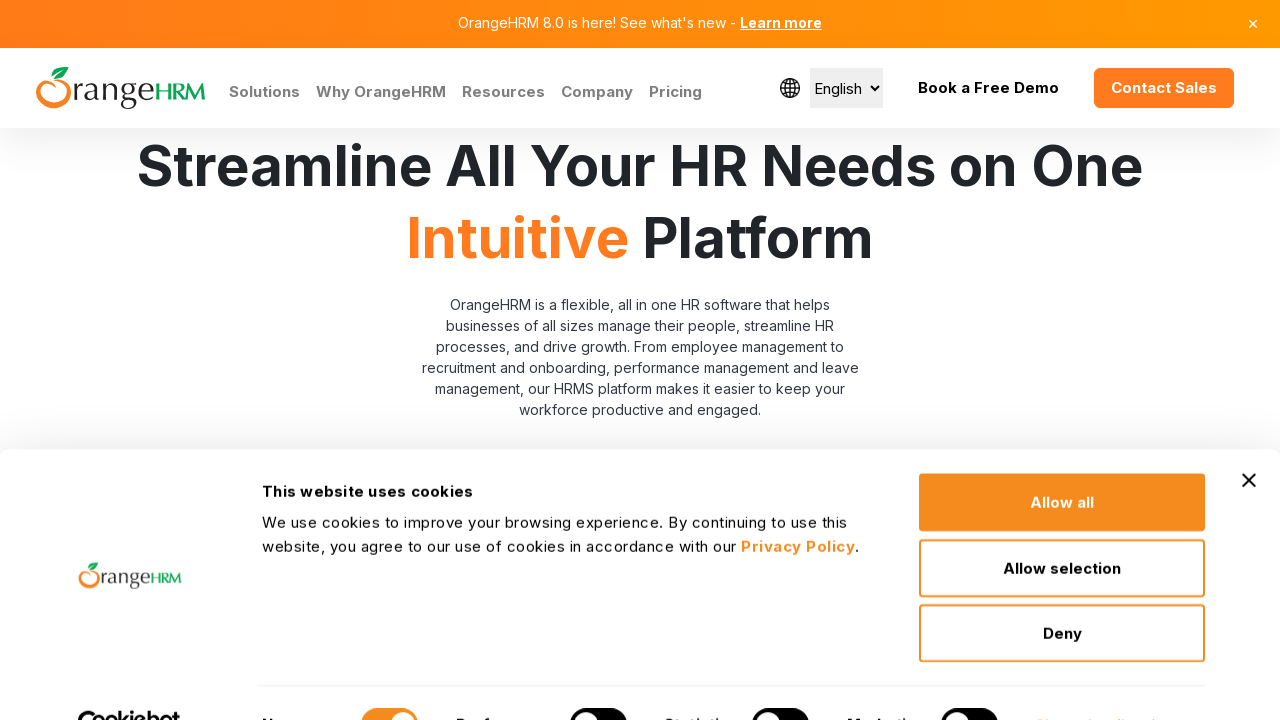

Closed the new tab
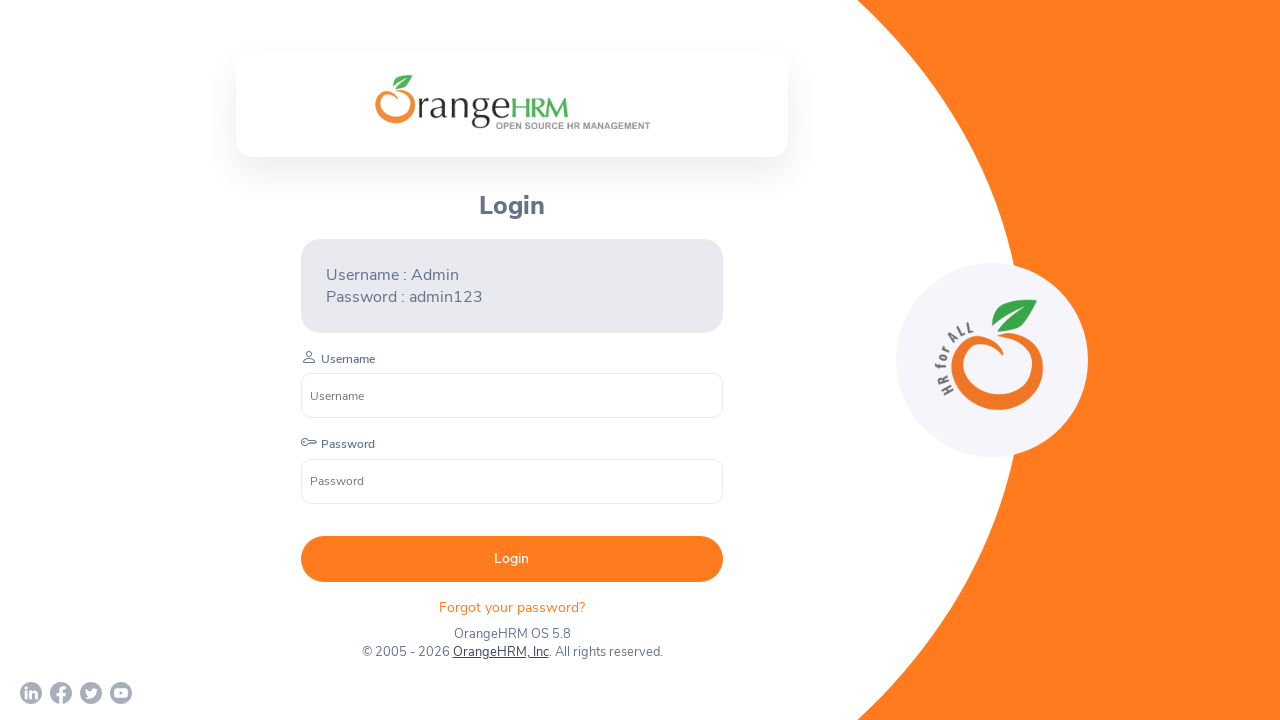

Verified original page is still active by finding OrangeHRM link
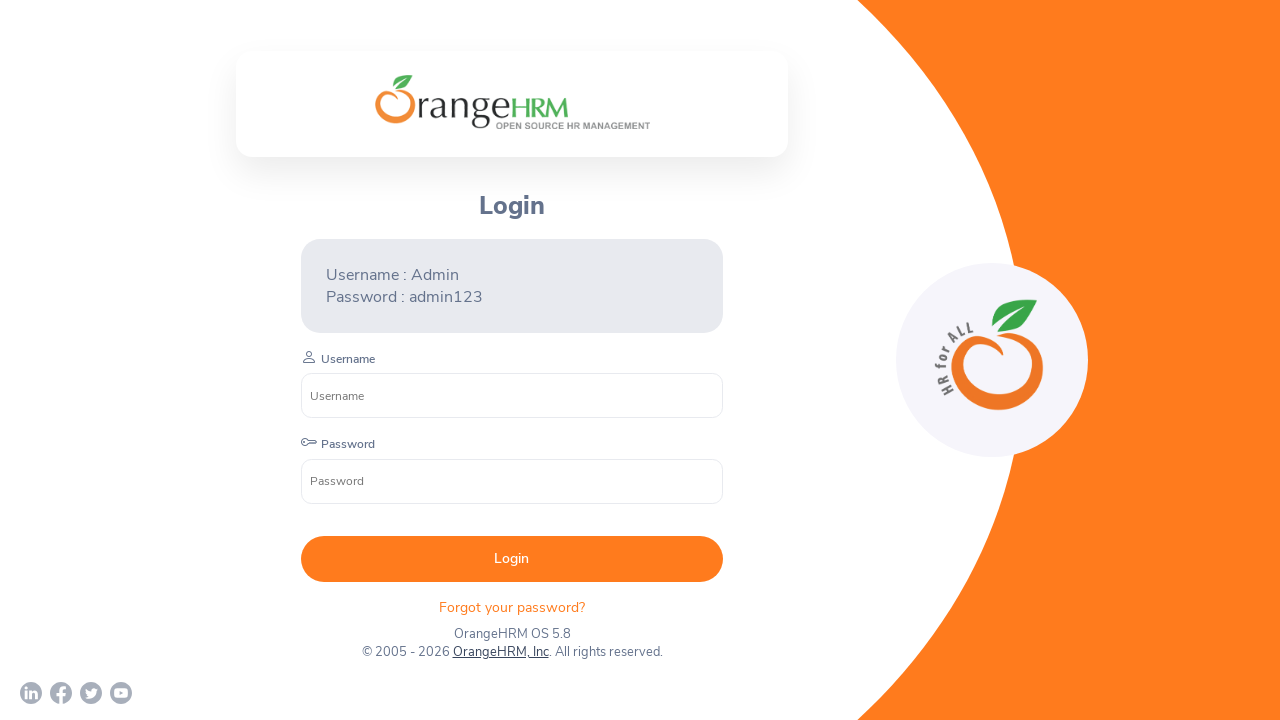

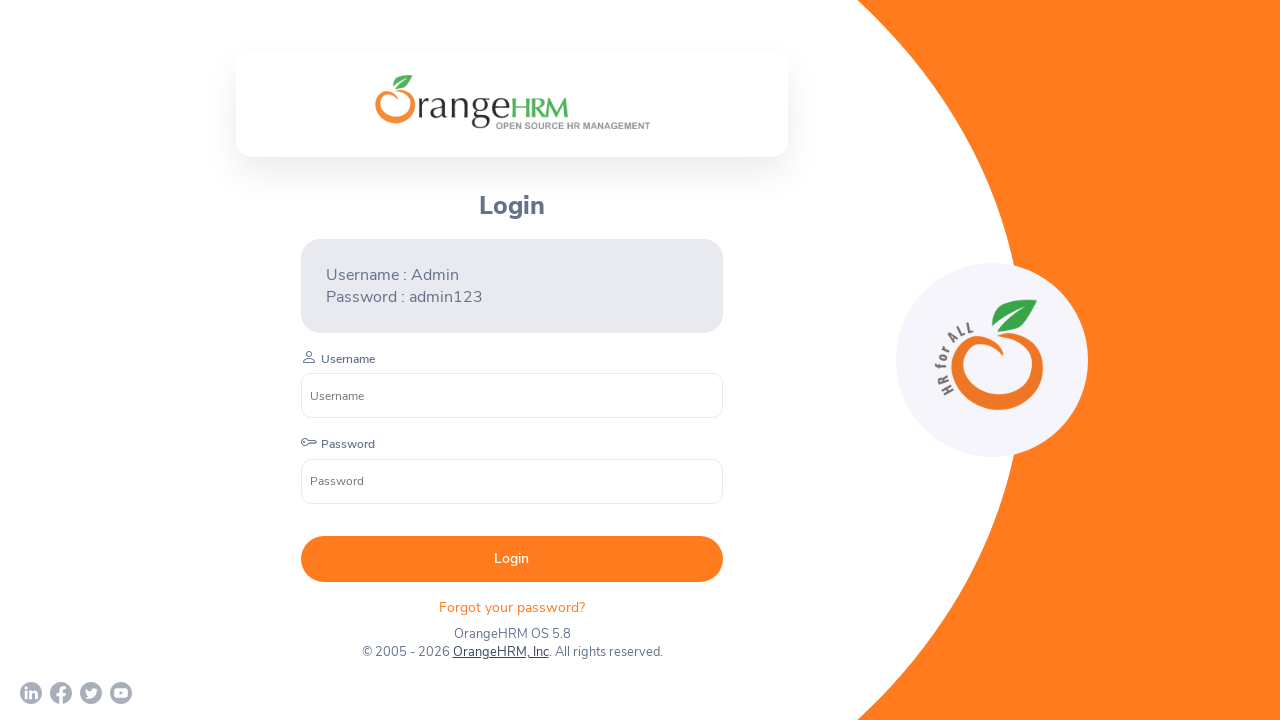